Tests the text box form on DemoQA by clicking on a menu item and filling in username and email fields

Starting URL: https://demoqa.com/text-box

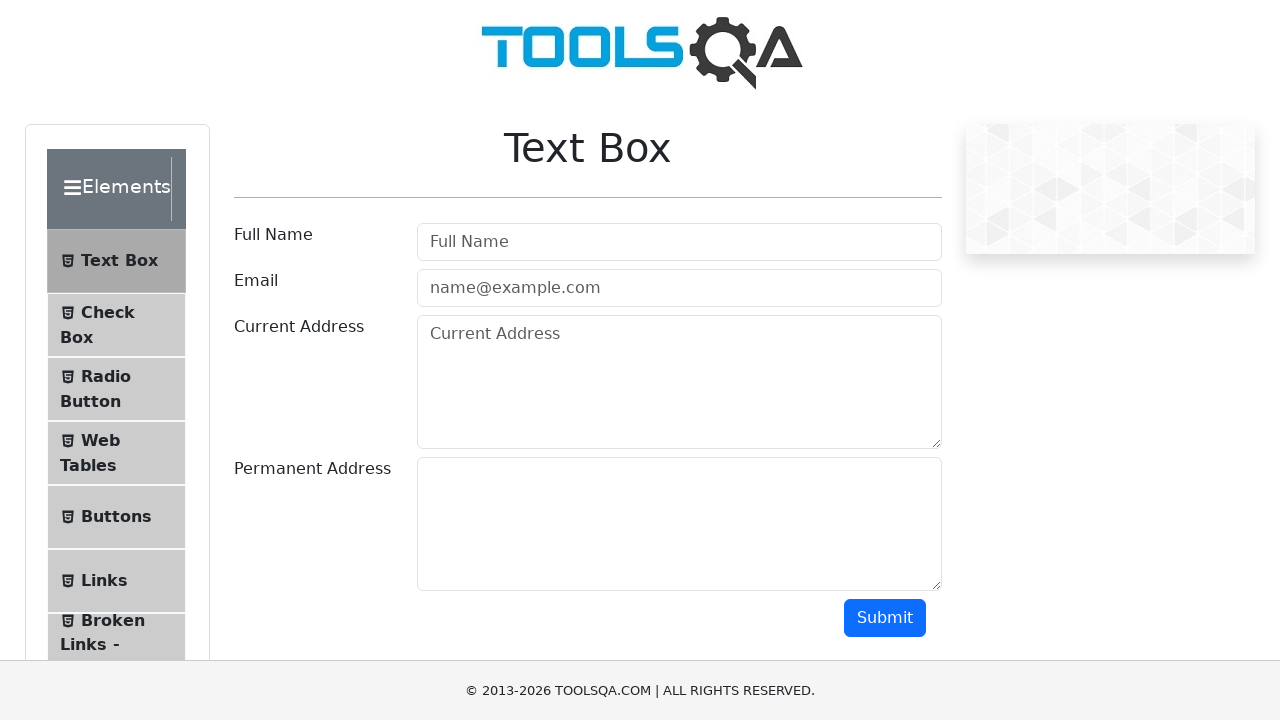

Clicked on the first menu item to navigate to text box form at (116, 261) on li#item-0
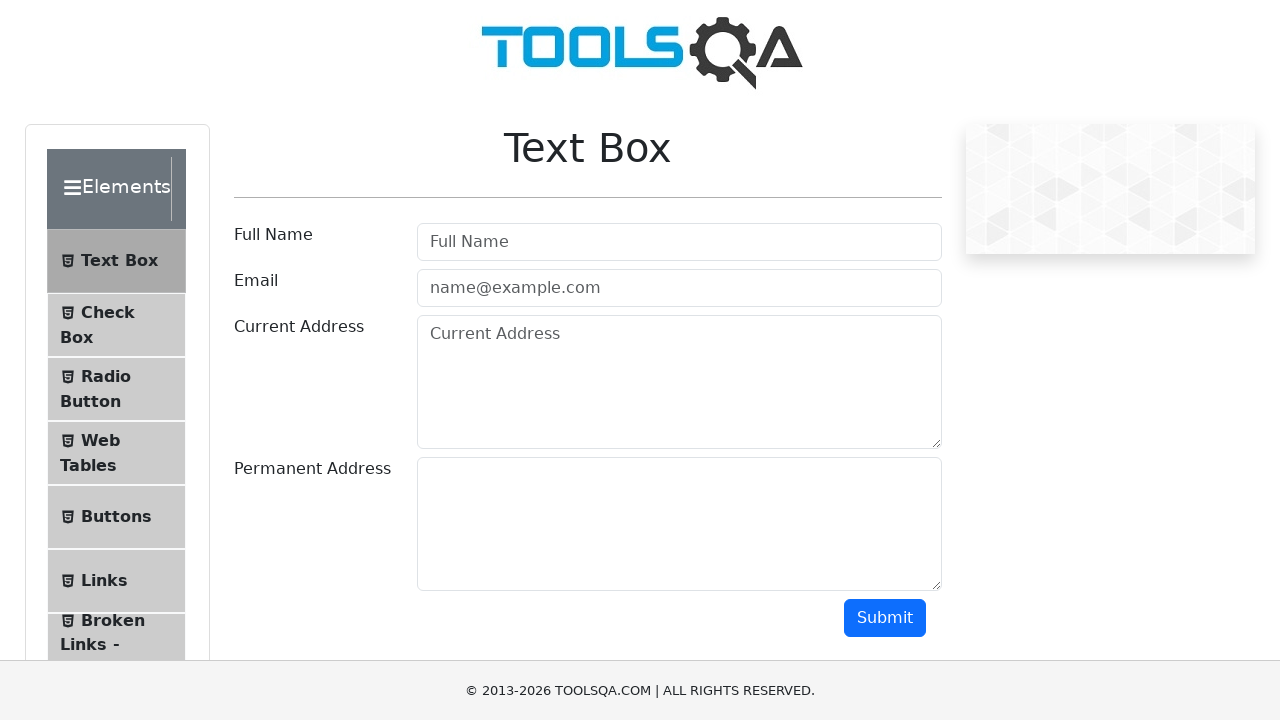

Filled username field with 'Rajitha' on input#userName
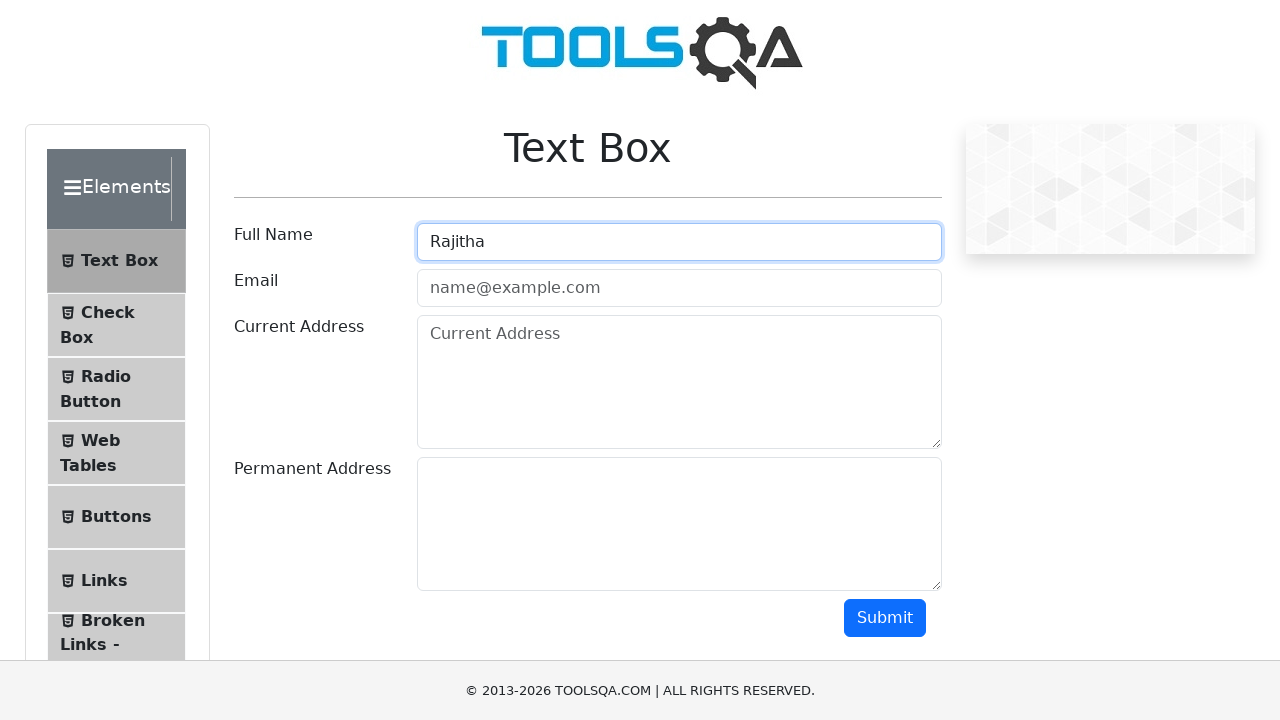

Filled email field with 'sanerajitha@gmail.com' on input#userEmail
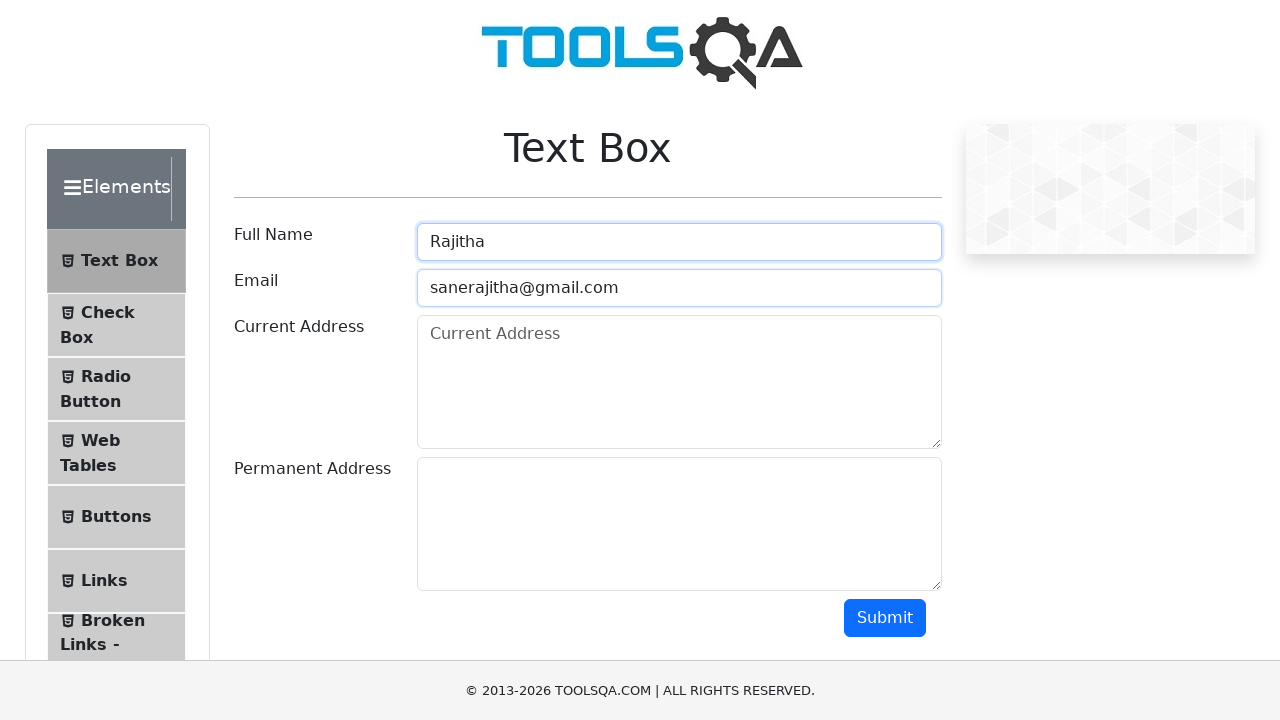

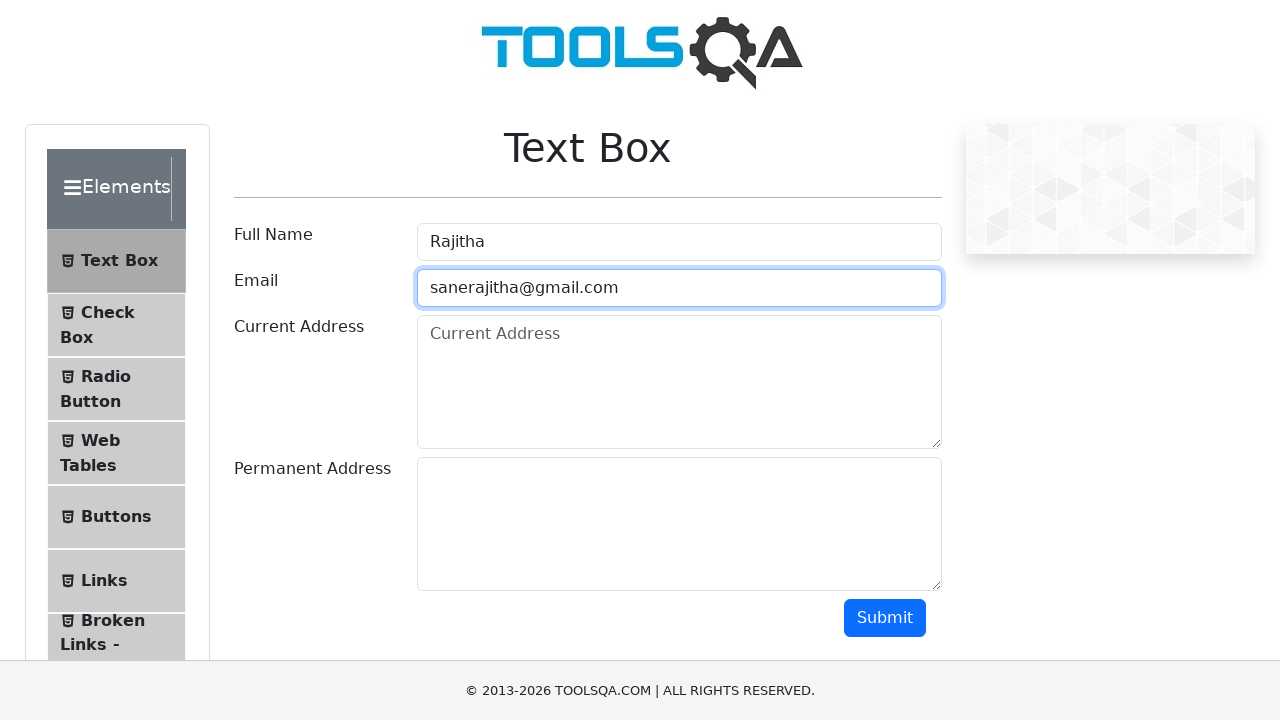